Navigates to a Selenium course content page and verifies that a widget element containing course description is present on the page.

Starting URL: http://greenstech.in/selenium-course-content.html

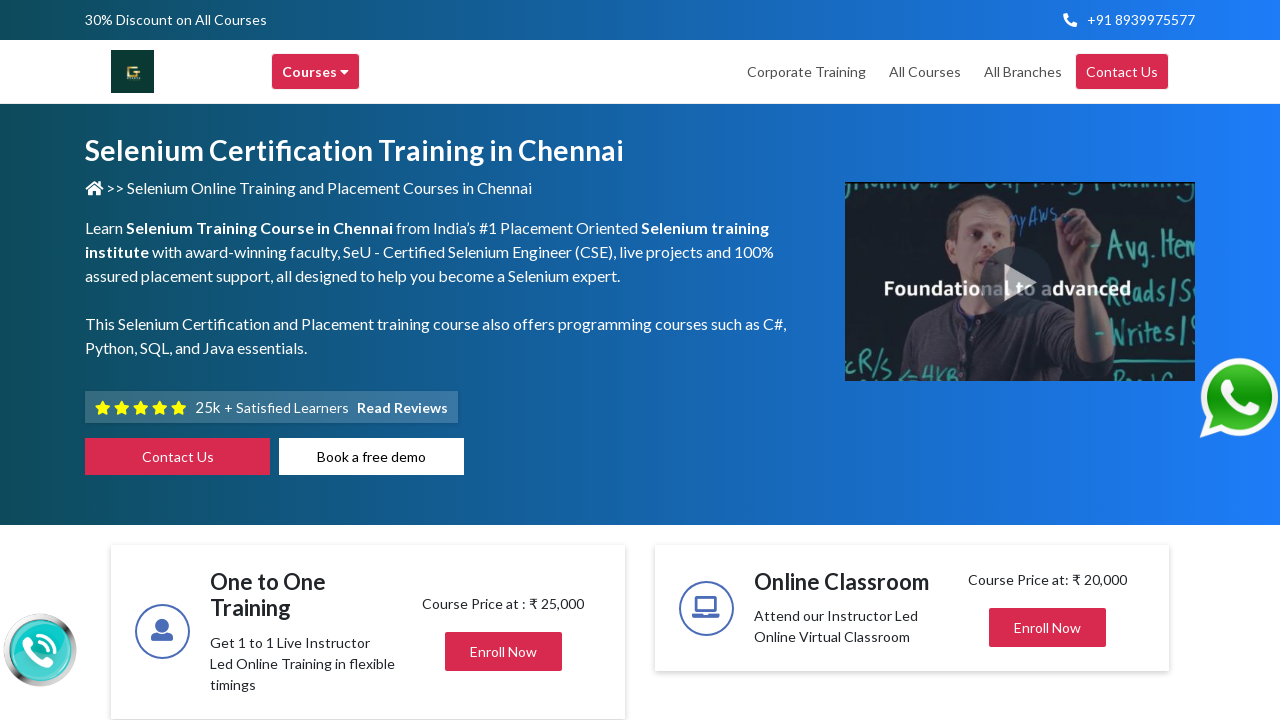

Navigated to Selenium course content page
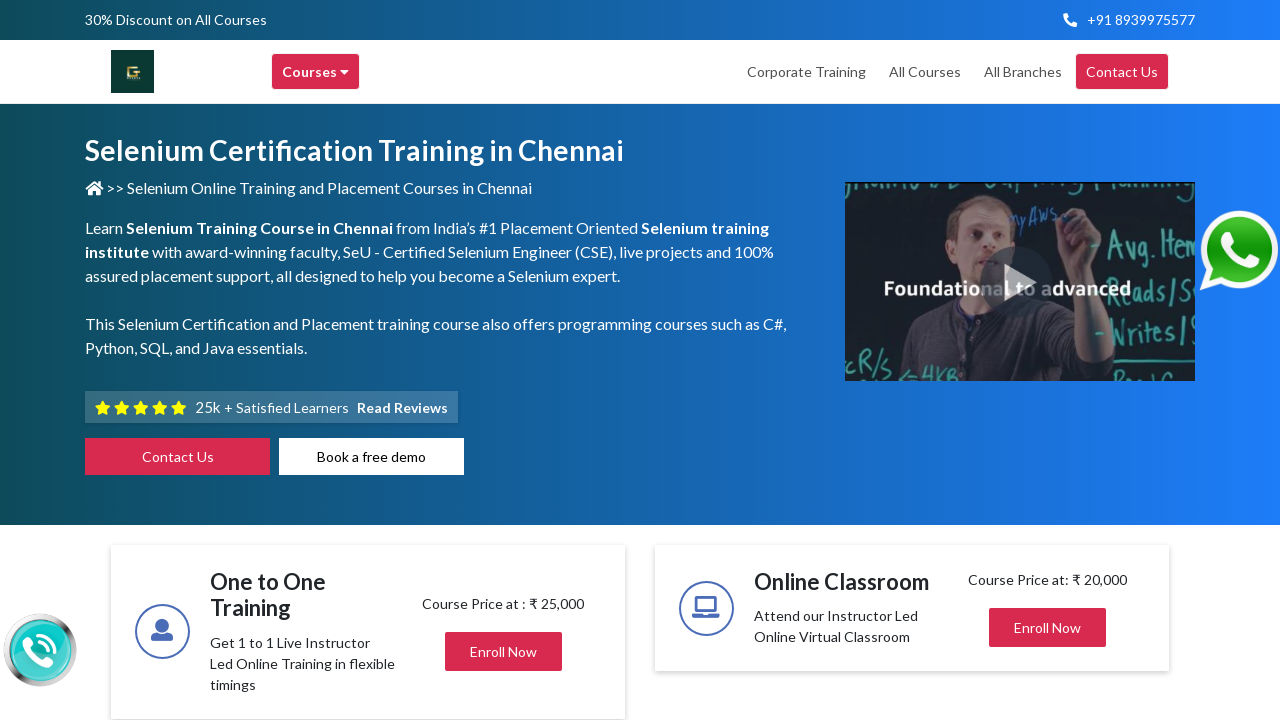

Course description widget element loaded and verified to be present on the page
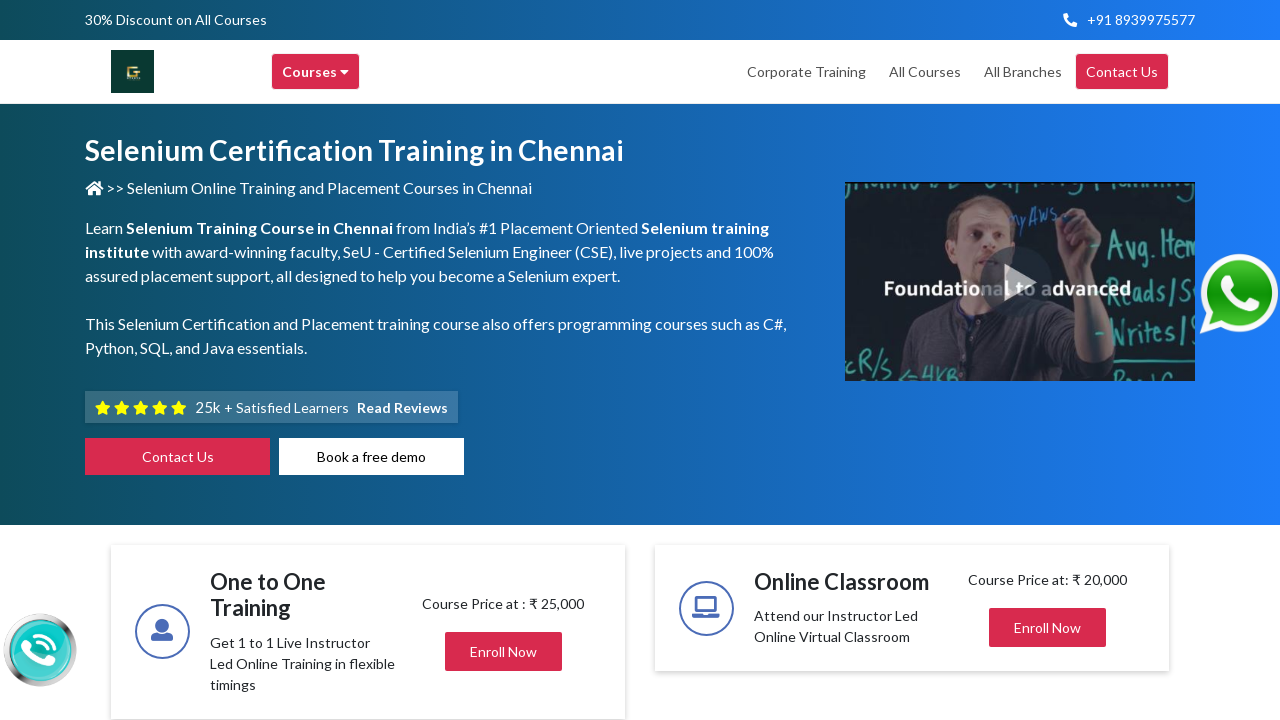

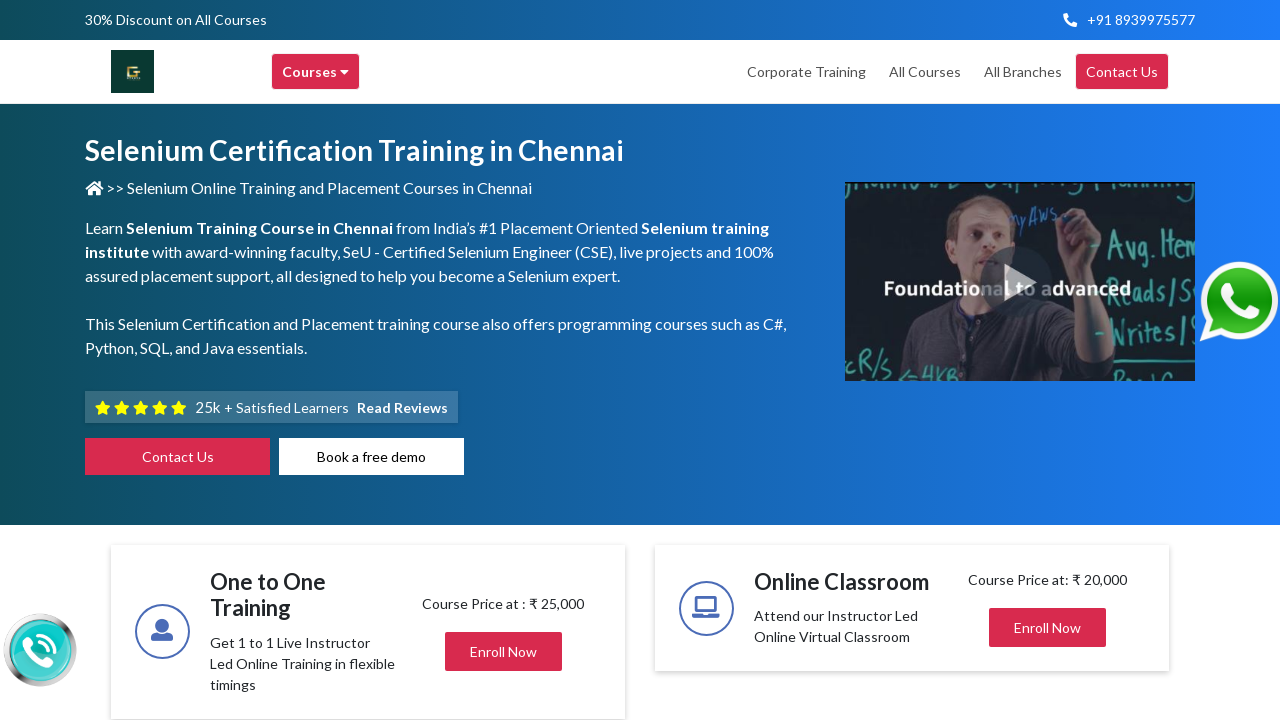